Tests input functionality by filling a number input field with a value

Starting URL: https://practice.cydeo.com/inputs

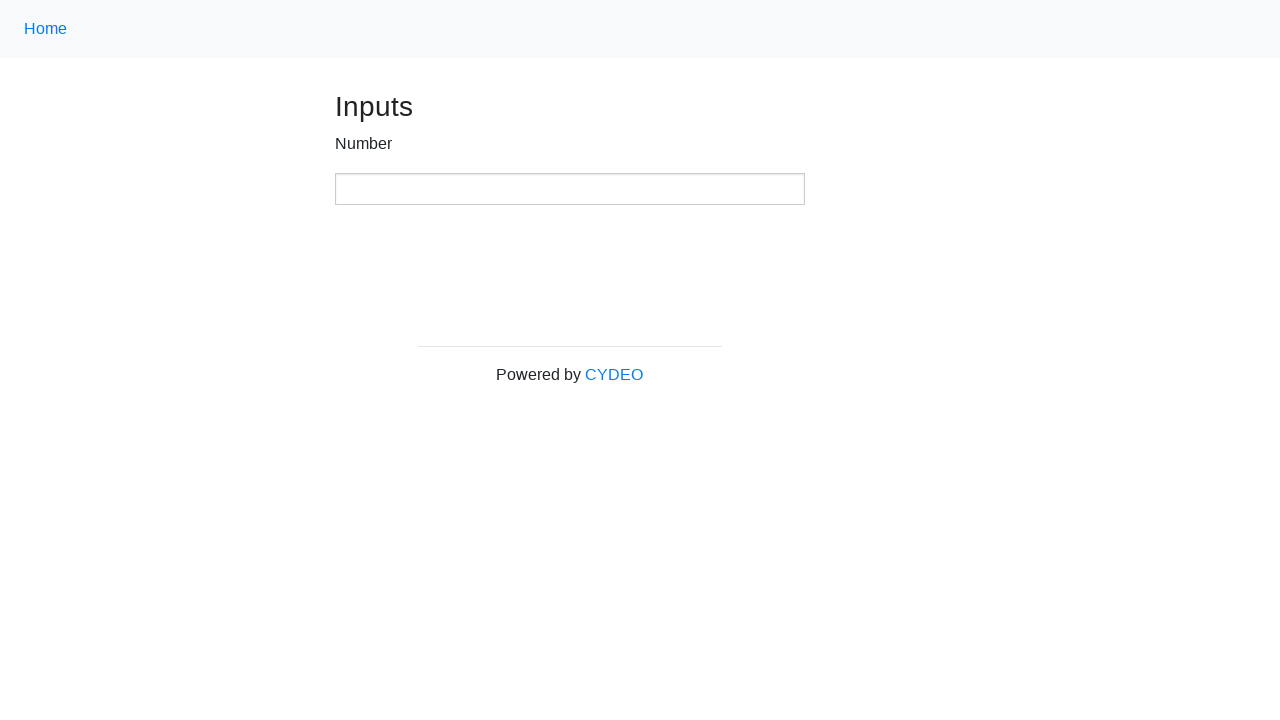

Filled number input field with value '1200' on xpath=//input[@type='number']
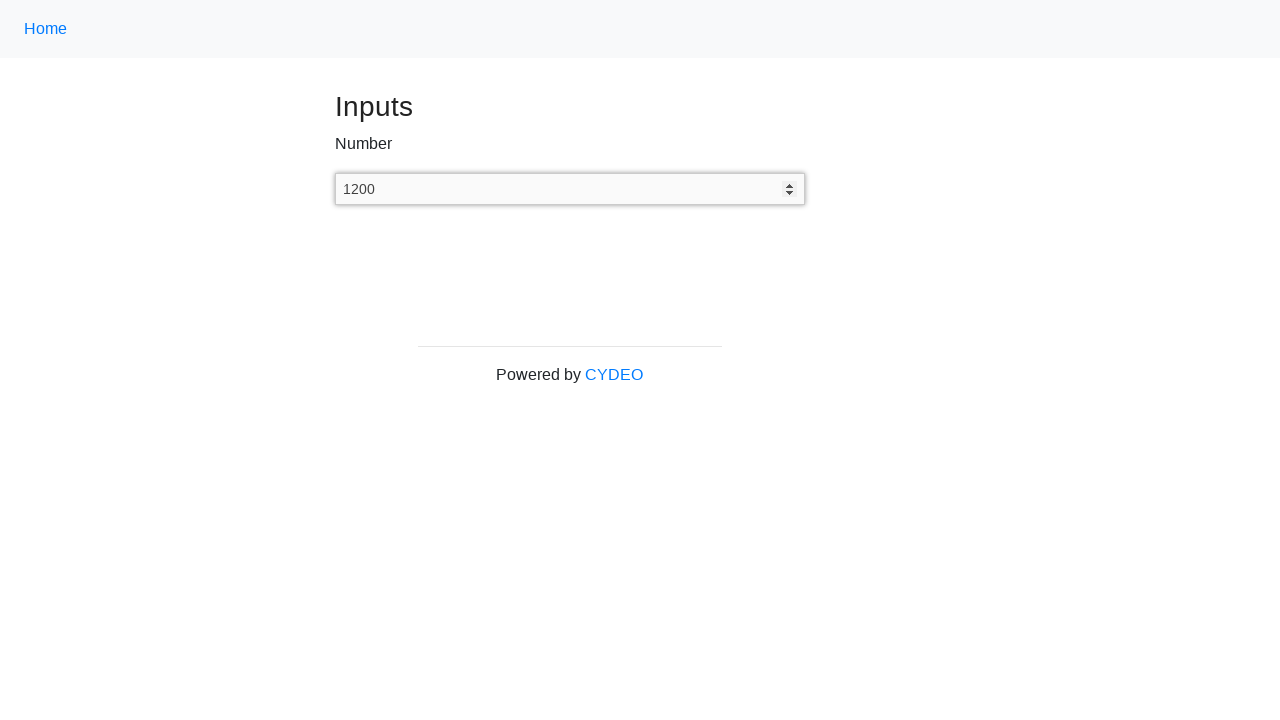

Number input field is present and visible
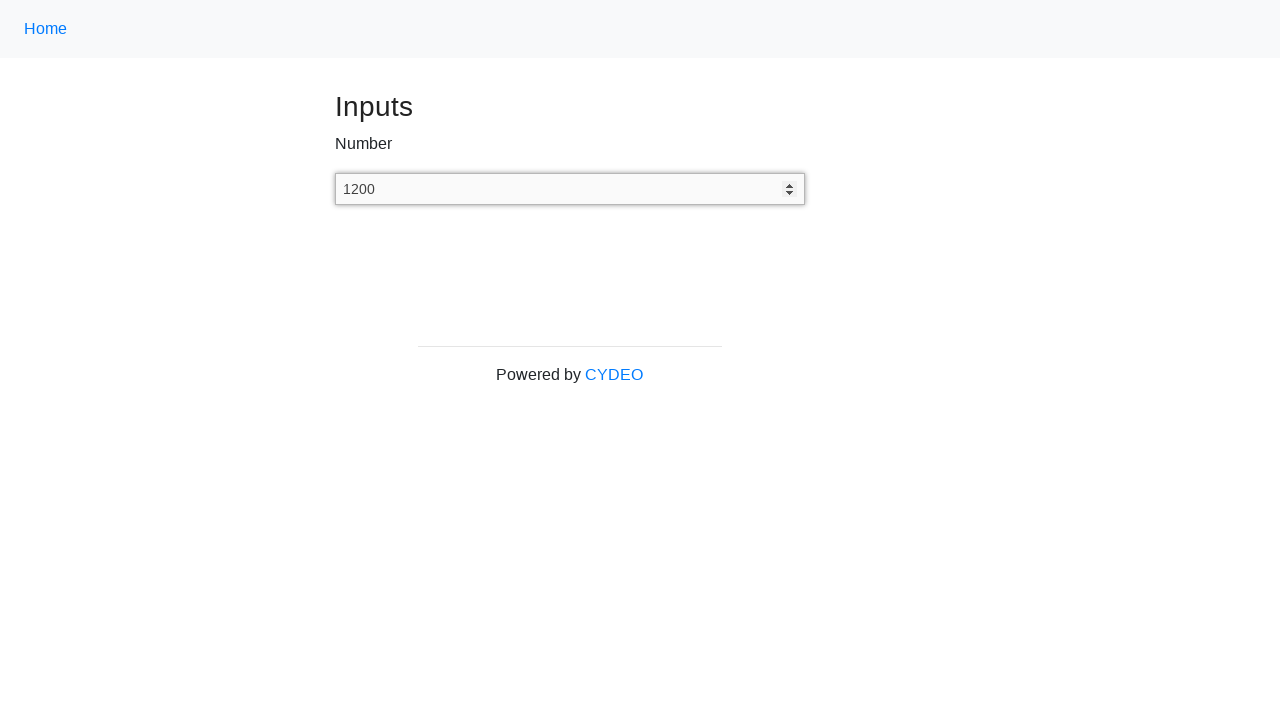

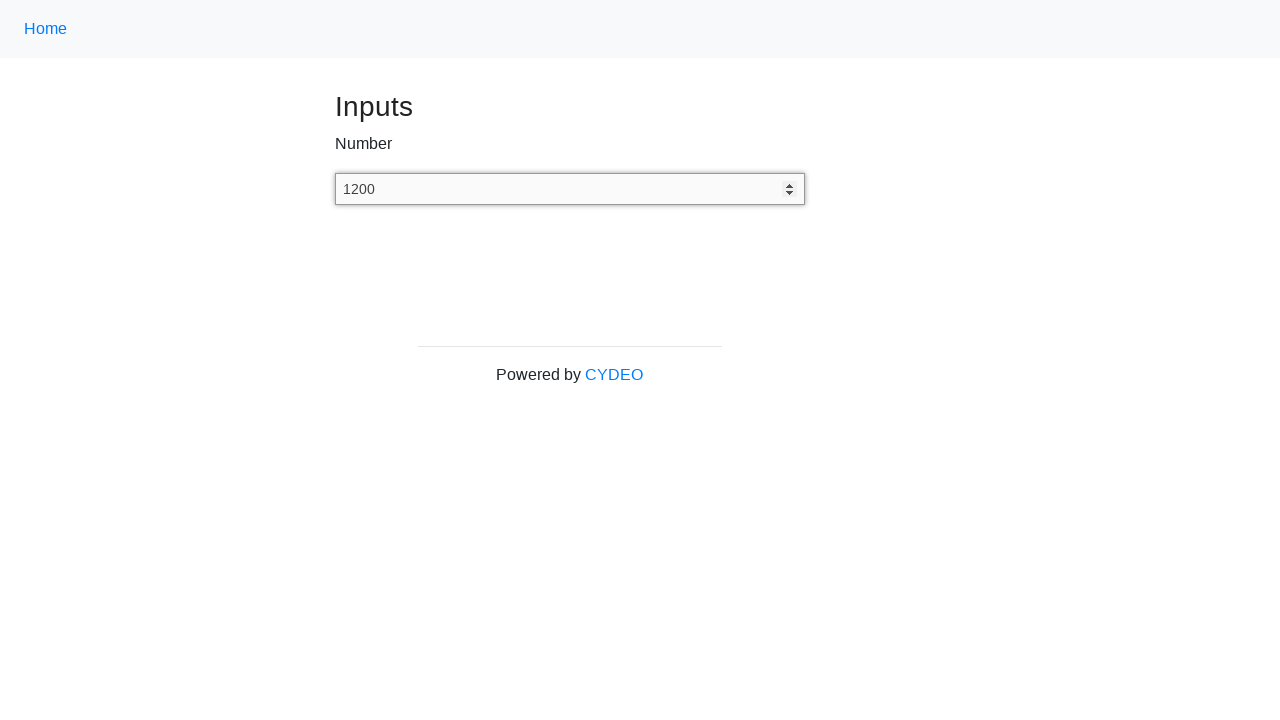